Tests scrolling to form elements and filling in name and date fields on a form

Starting URL: https://formy-project.herokuapp.com/scroll

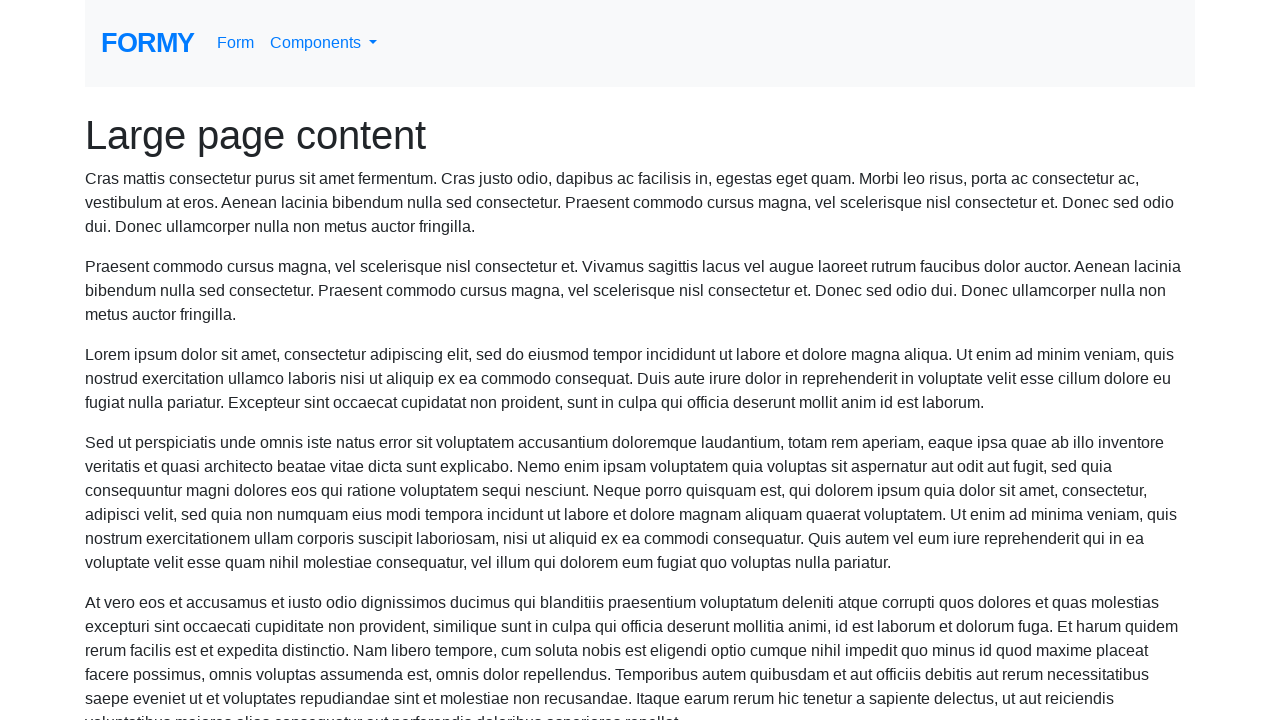

Located name field element
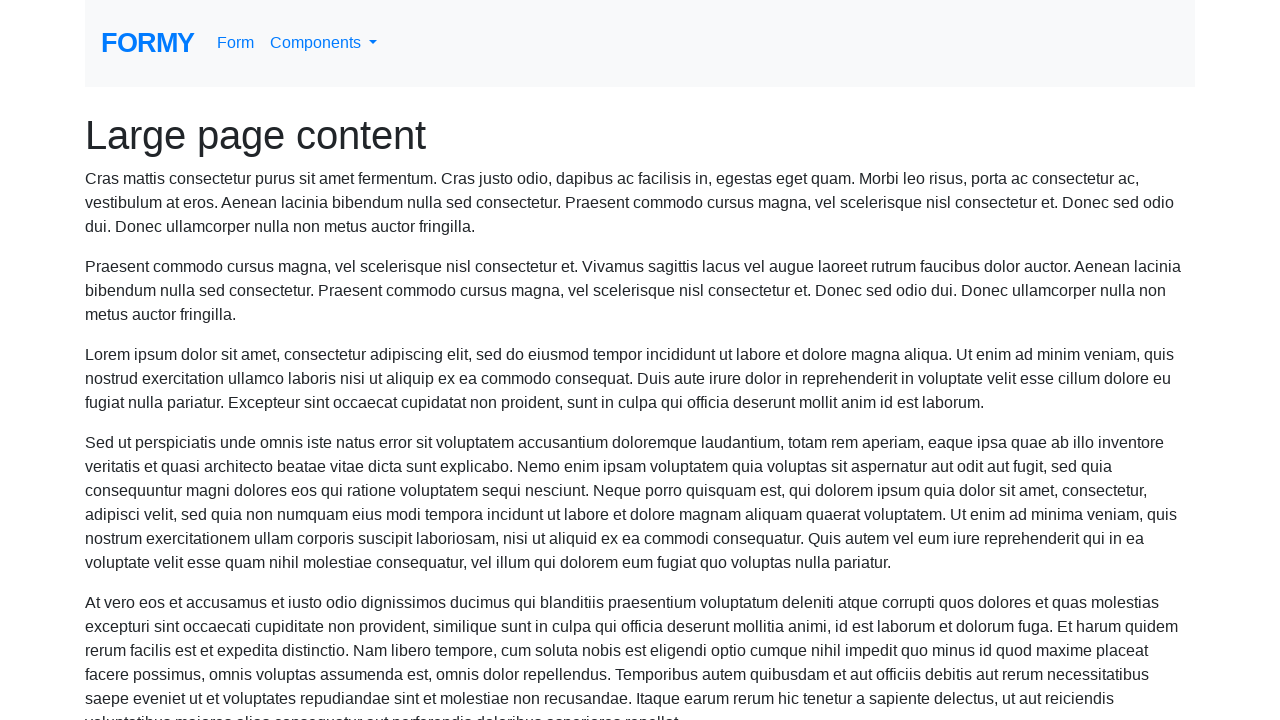

Scrolled to name field
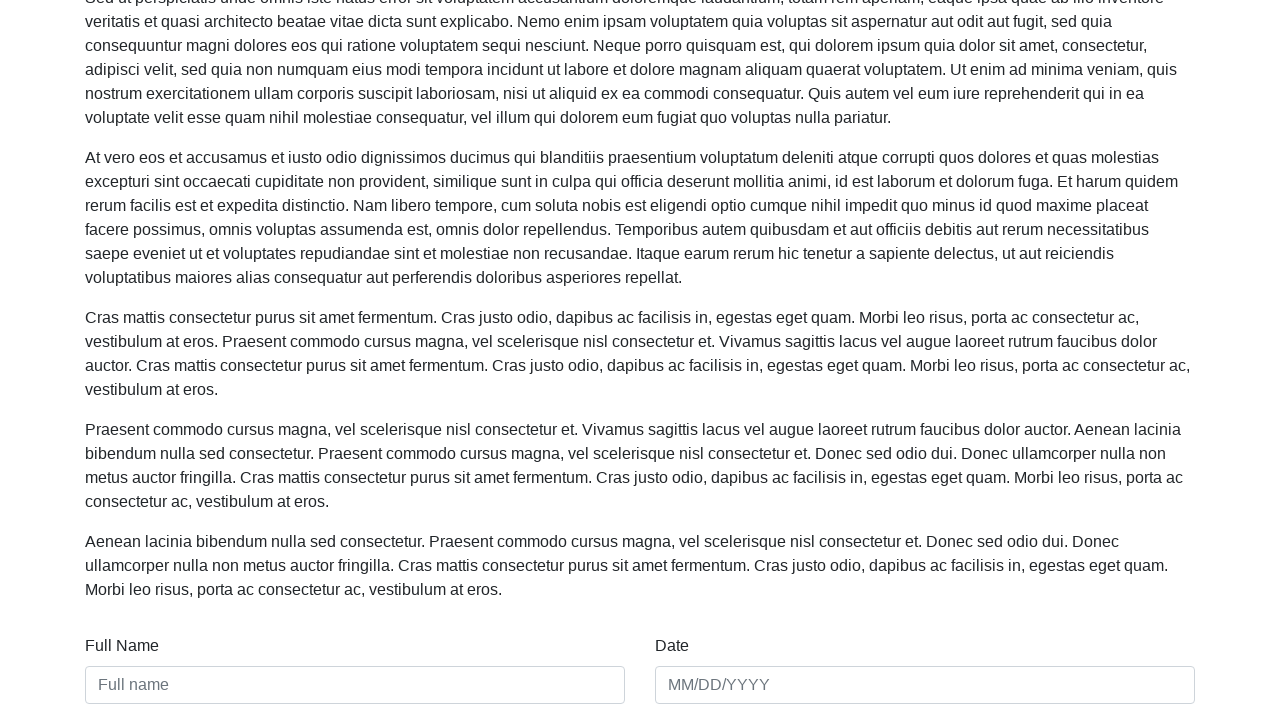

Filled name field with 'Meaghan Lewis' on #name
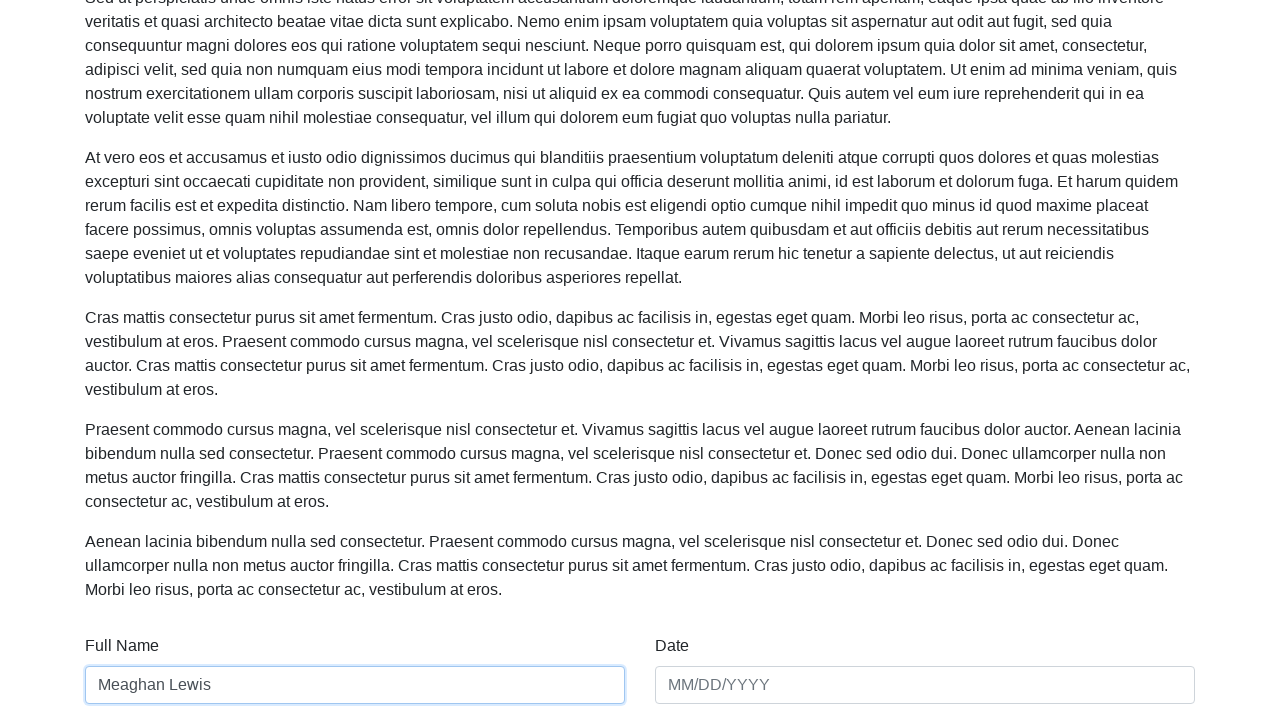

Filled date field with '01/01/2022' on #date
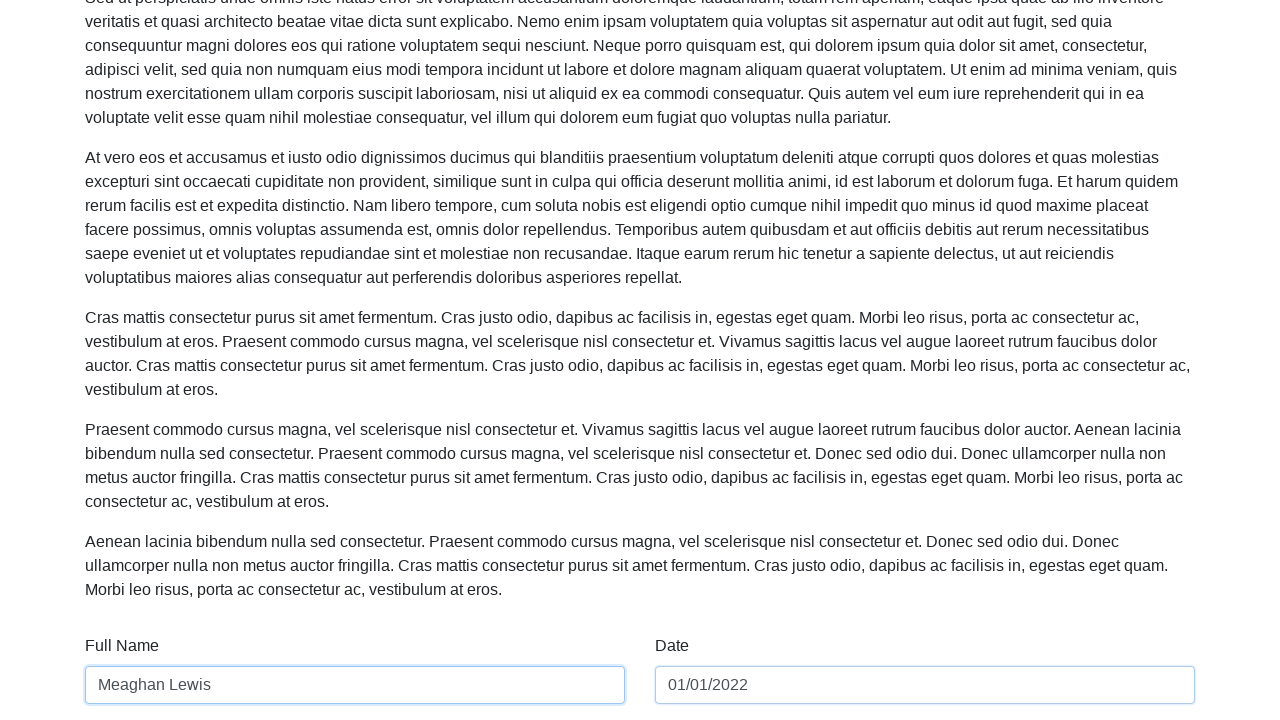

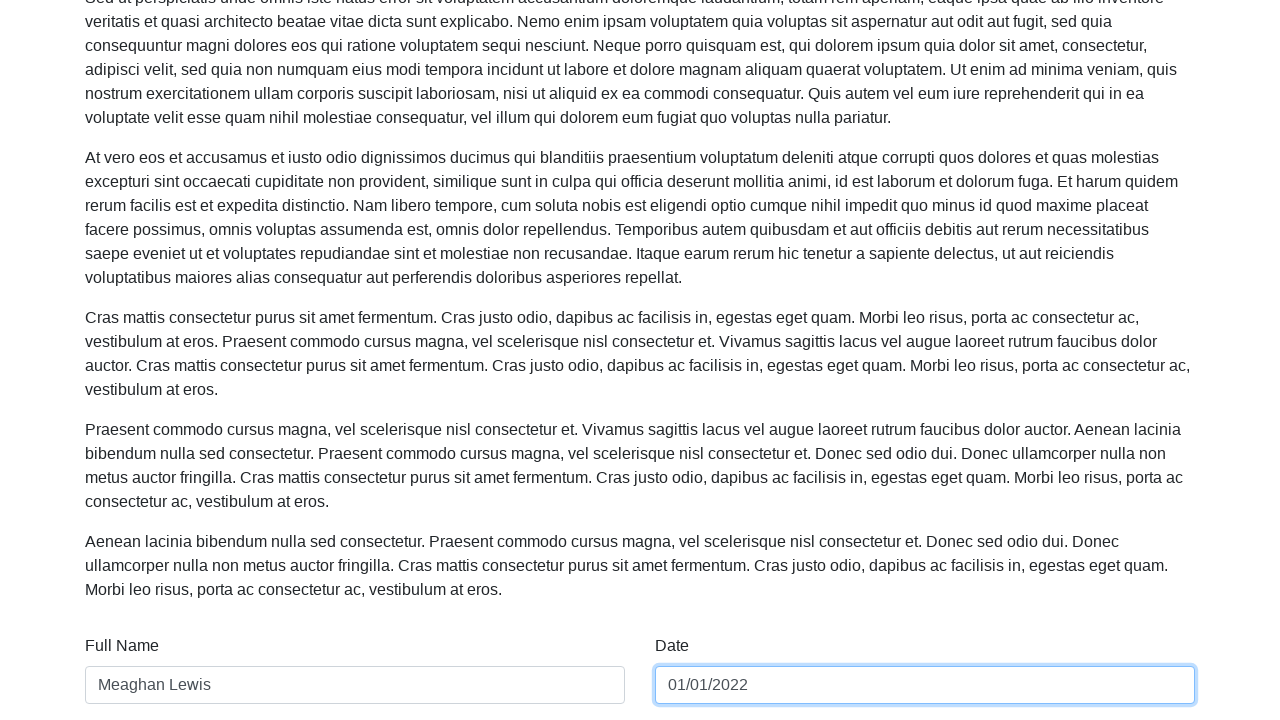